Tests an Angular practice form by filling various form fields, submitting, and then navigating to shop to add an item to cart

Starting URL: https://rahulshettyacademy.com/angularpractice/

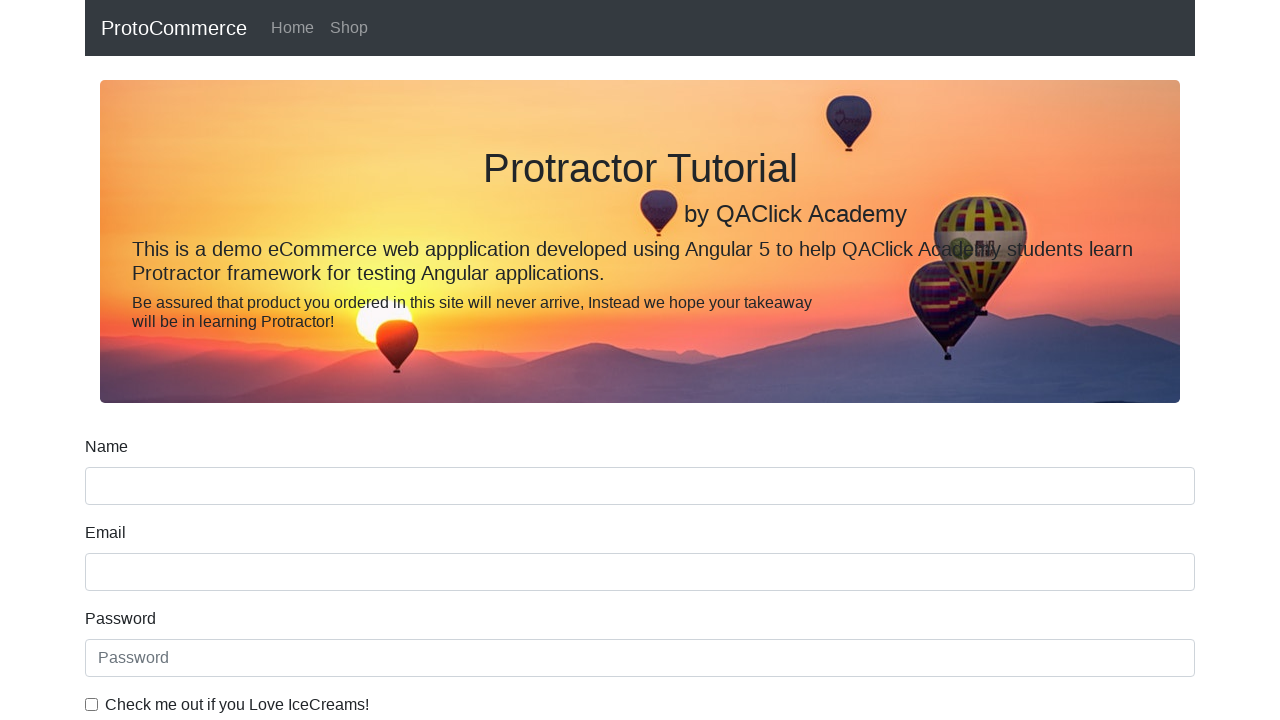

Checked 'I love IceCreams' checkbox at (92, 704) on internal:label="Check me out if you Love IceCreams!"i
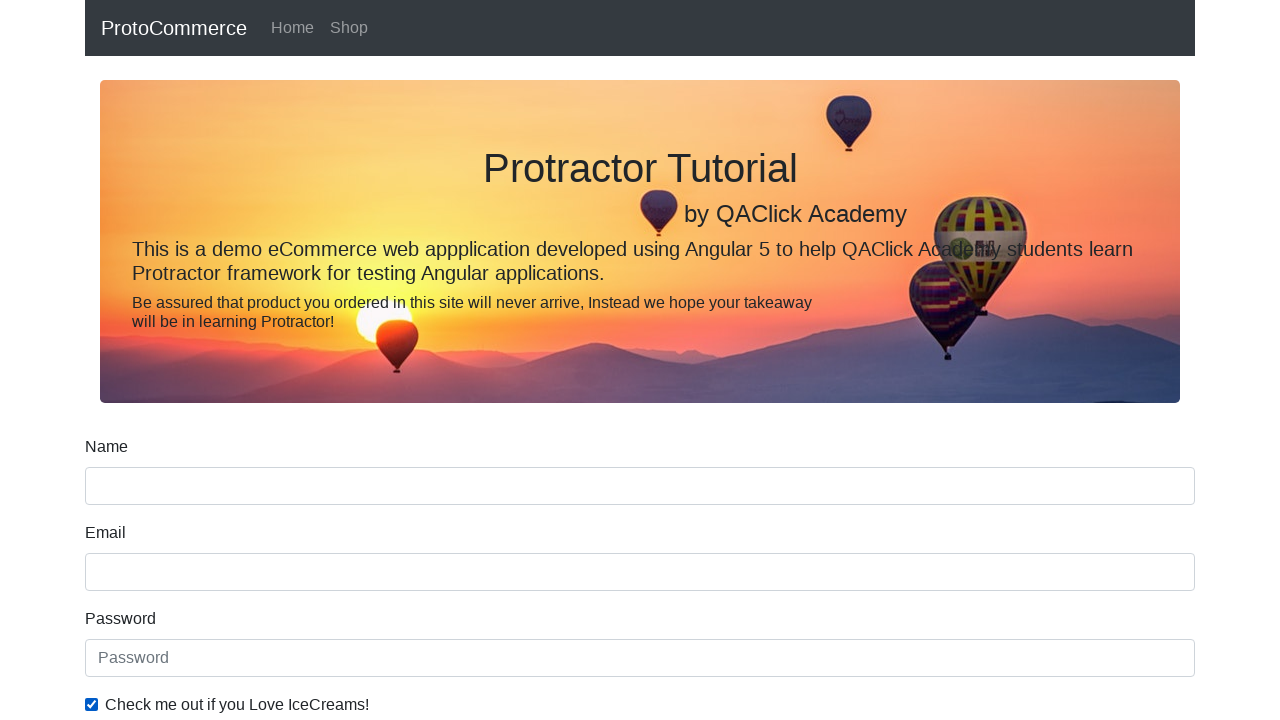

Selected 'Employed' radio button at (326, 360) on internal:label="Employed"i
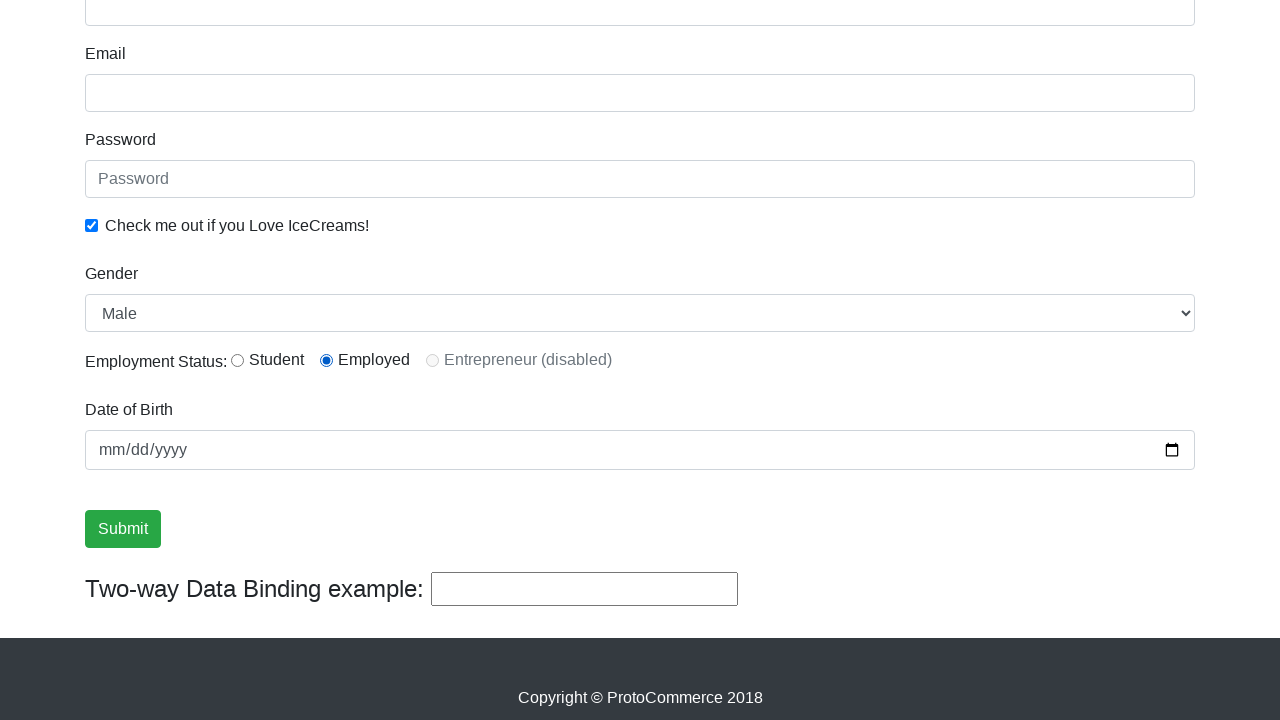

Selected 'Female' from Gender dropdown on internal:label="Gender"i
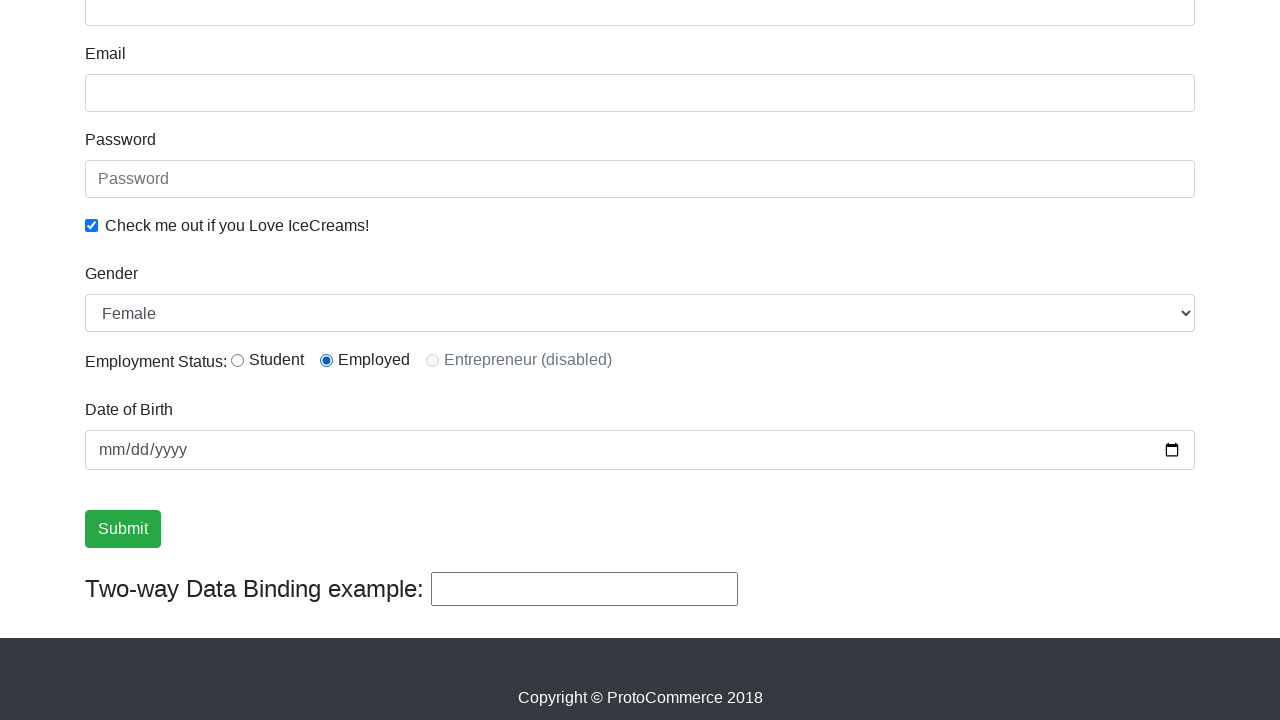

Filled password field with 'abc123' on internal:attr=[placeholder="Password"i]
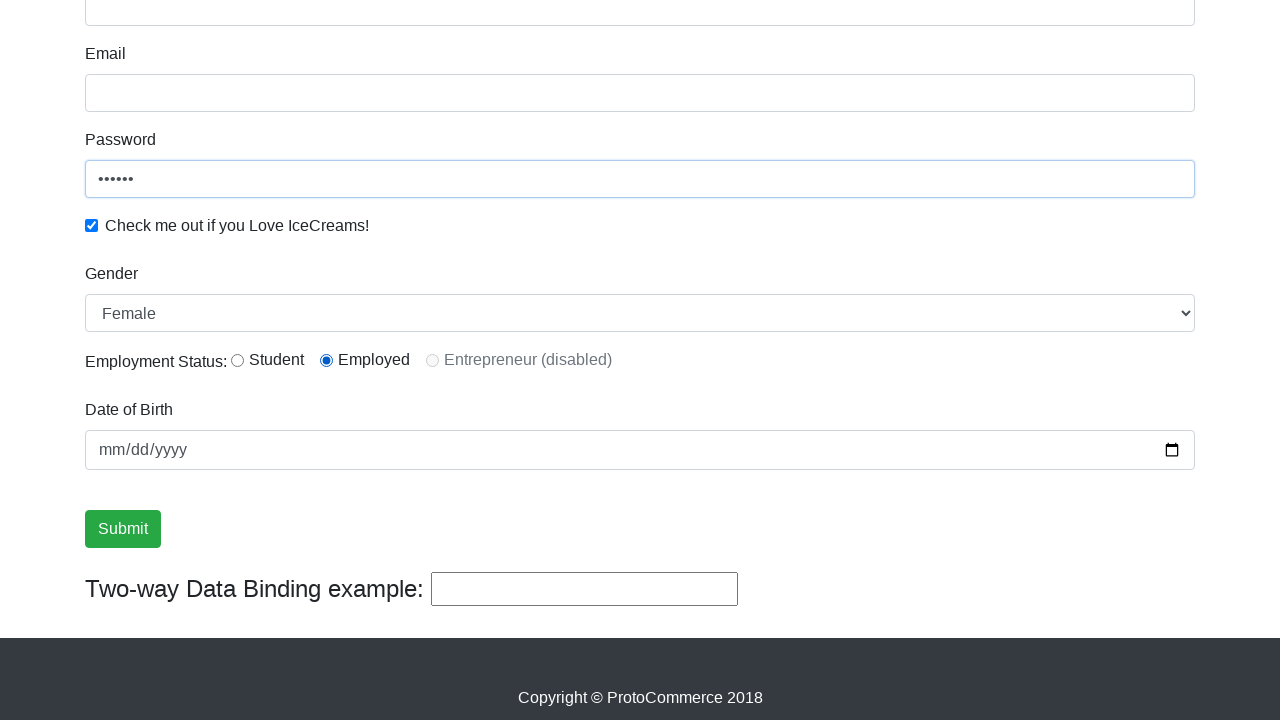

Clicked submit button at (123, 529) on internal:role=button[name="submit"i]
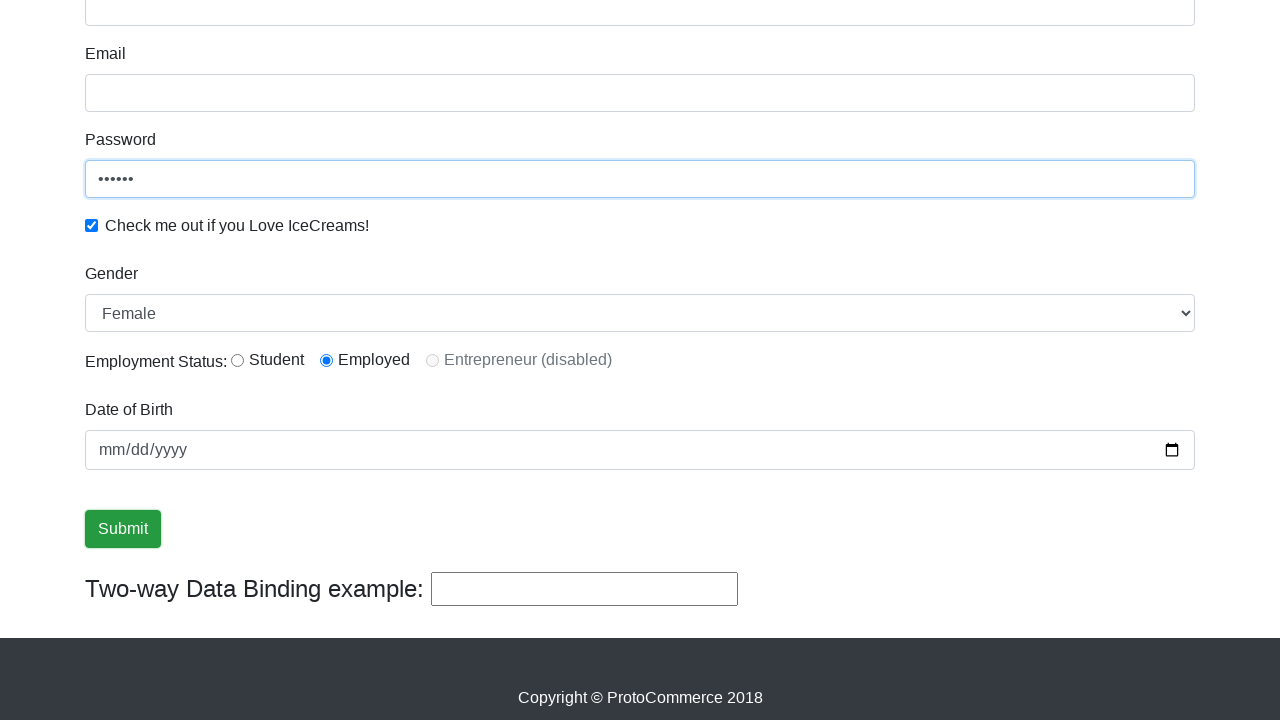

Verified success message is visible
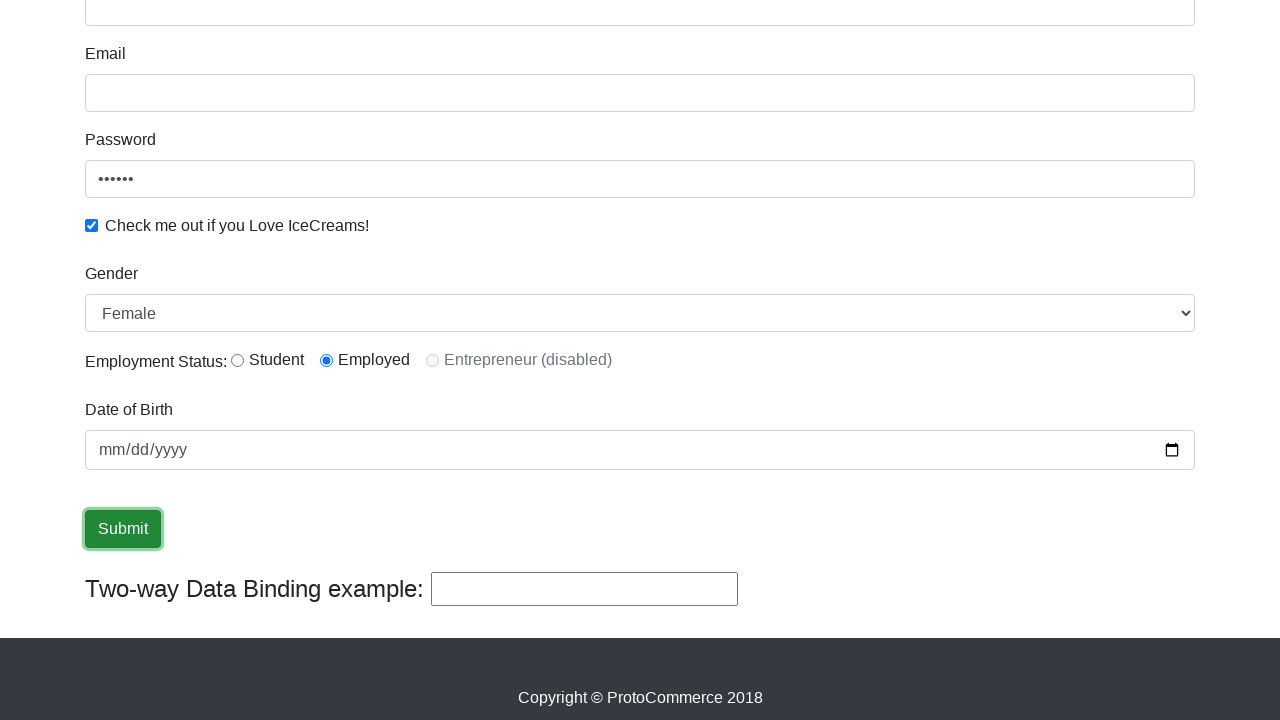

Navigated to shop page at (349, 28) on internal:role=link[name="shop"i]
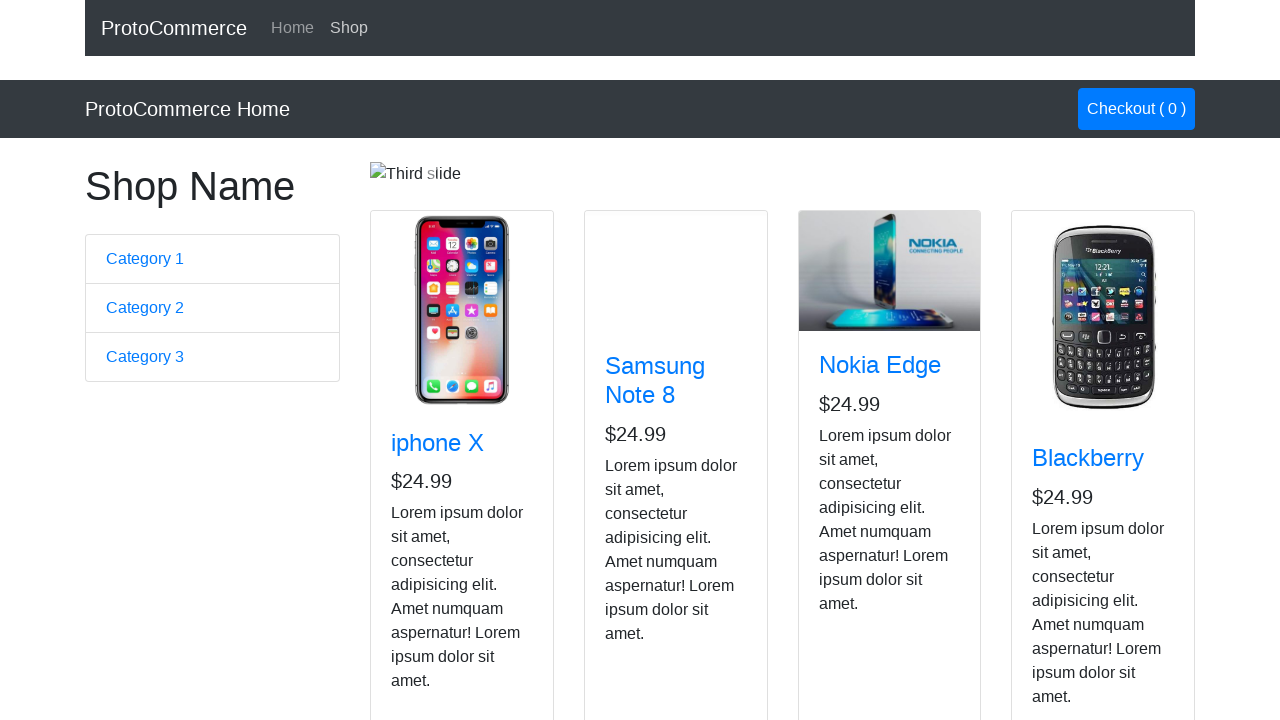

Added Nokia Edge to cart at (854, 528) on app-card >> internal:has-text="Nokia Edge"i >> internal:role=button[name="Add"i]
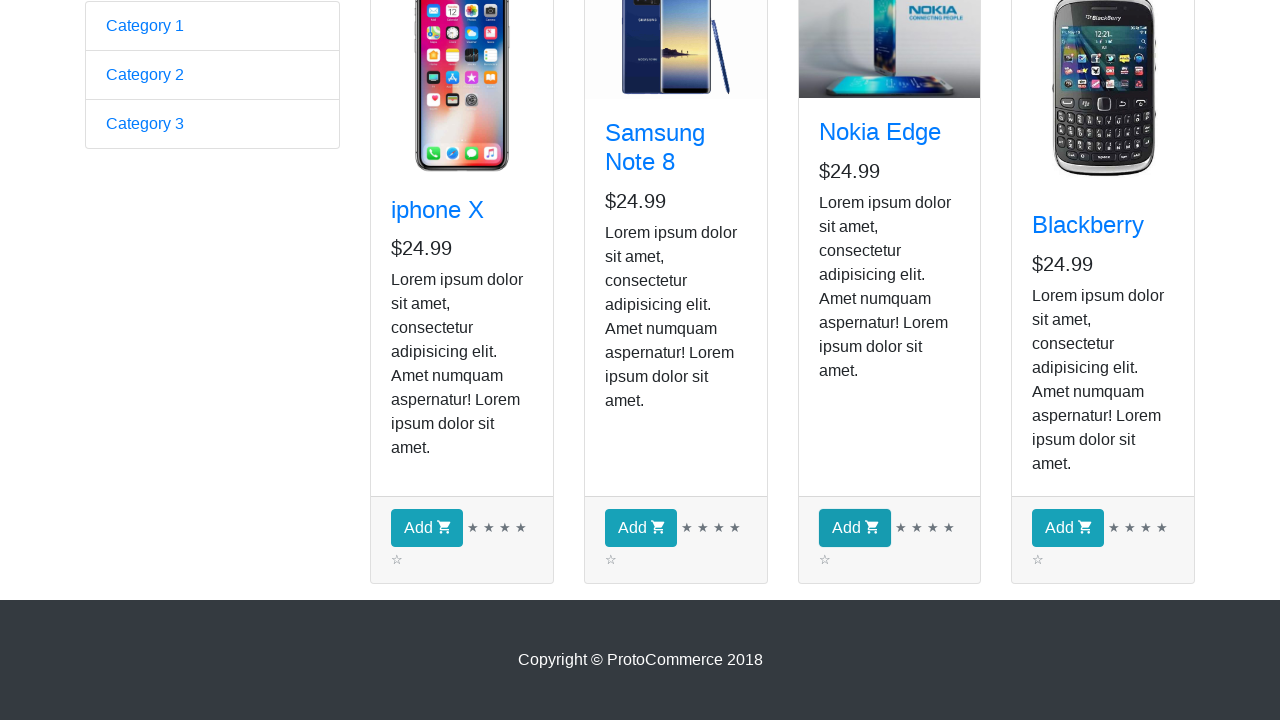

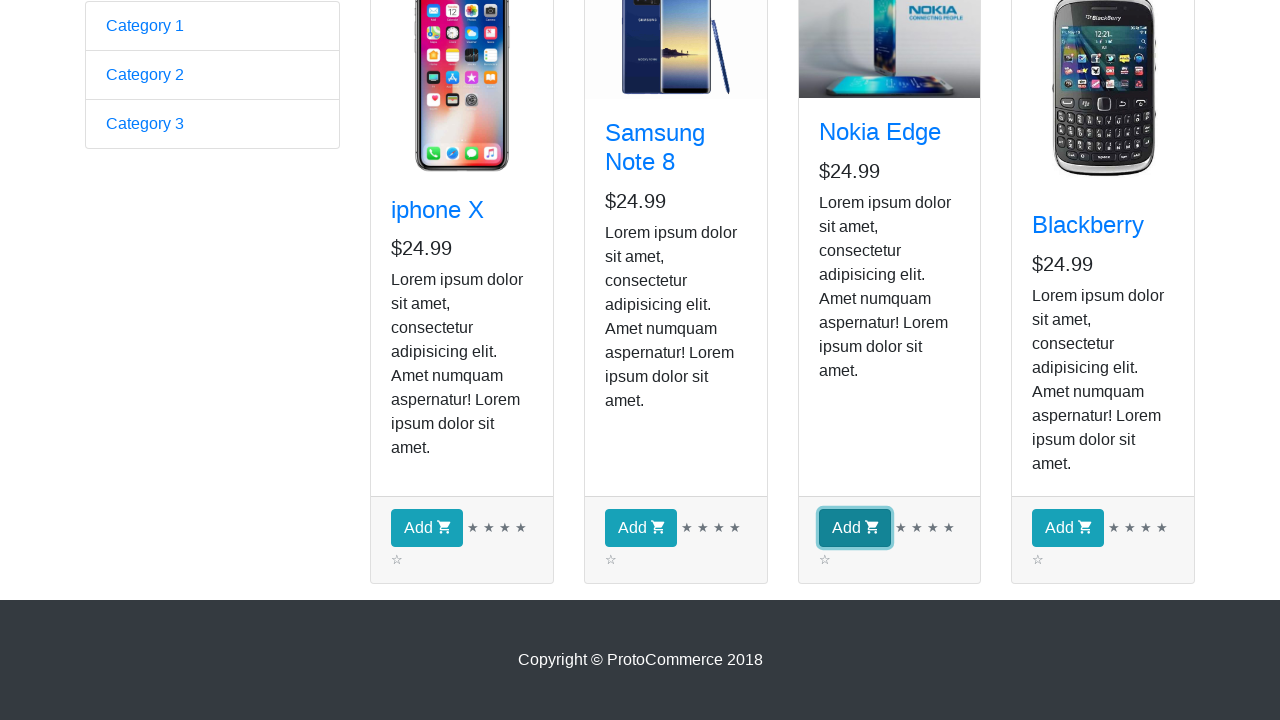